Simple navigation test that opens YouTube homepage and navigates to it again before closing the browser.

Starting URL: https://youtube.com/

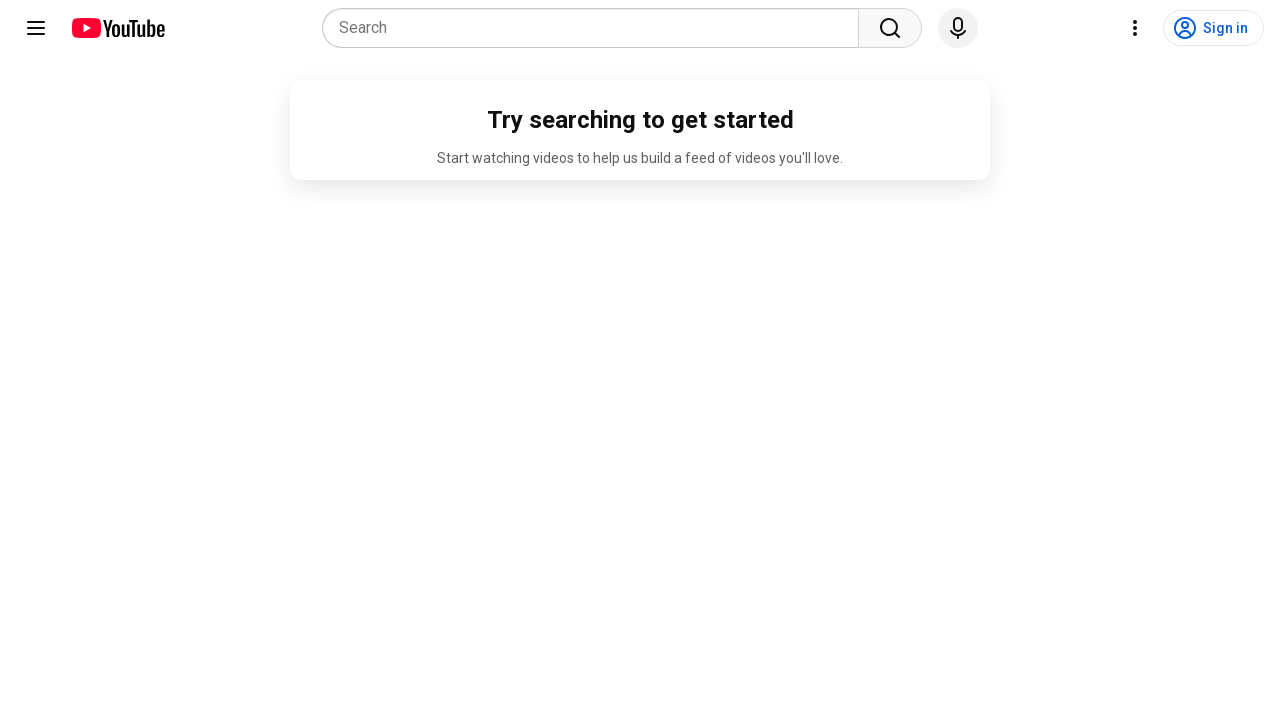

Navigated to YouTube homepage
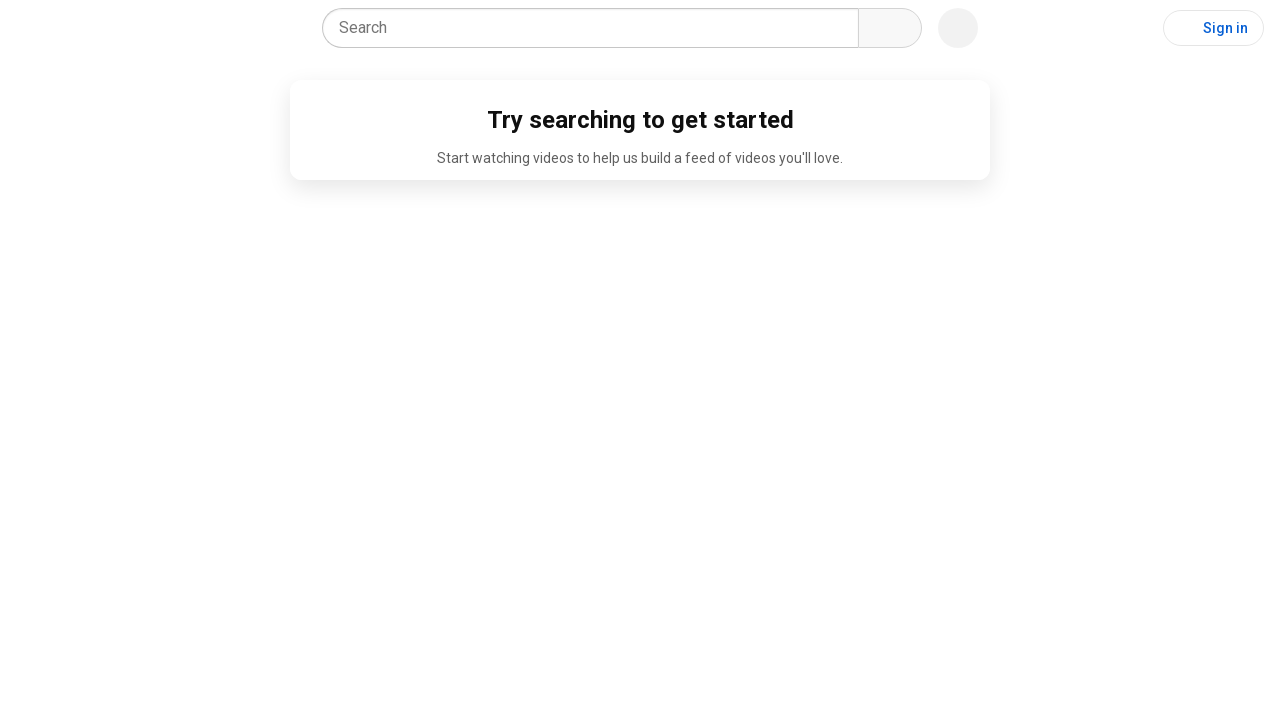

YouTube homepage loaded successfully
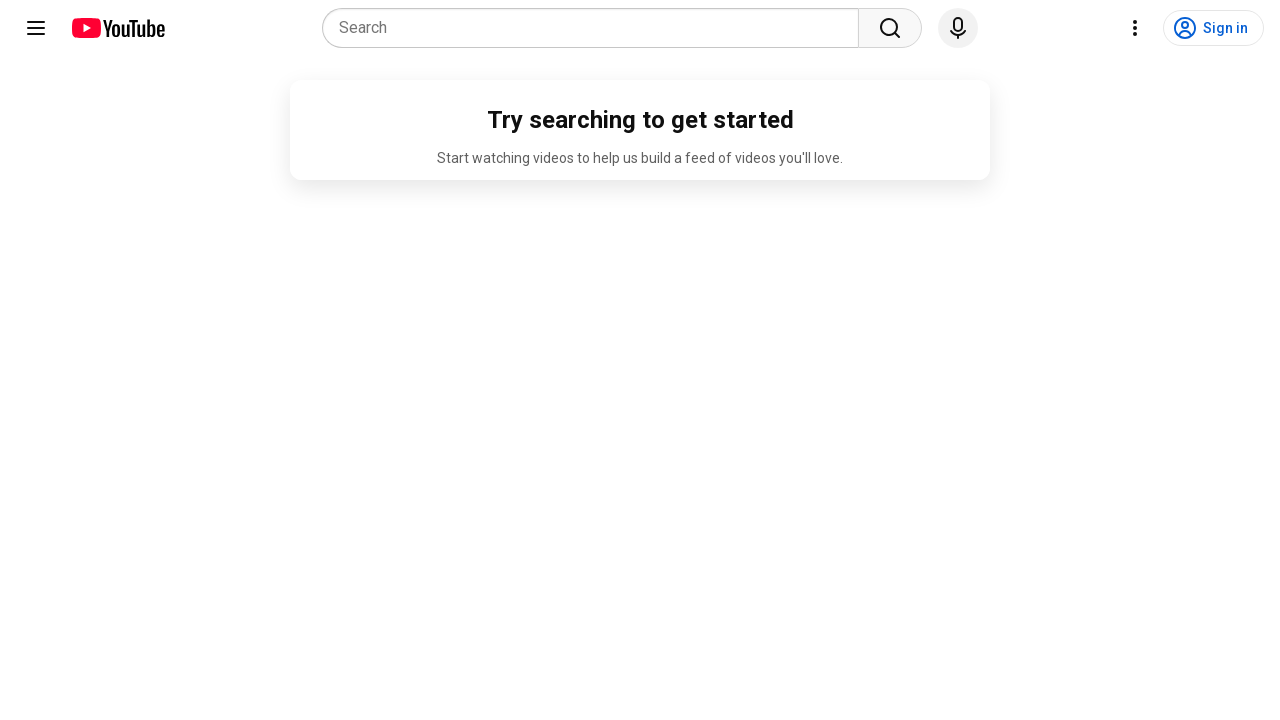

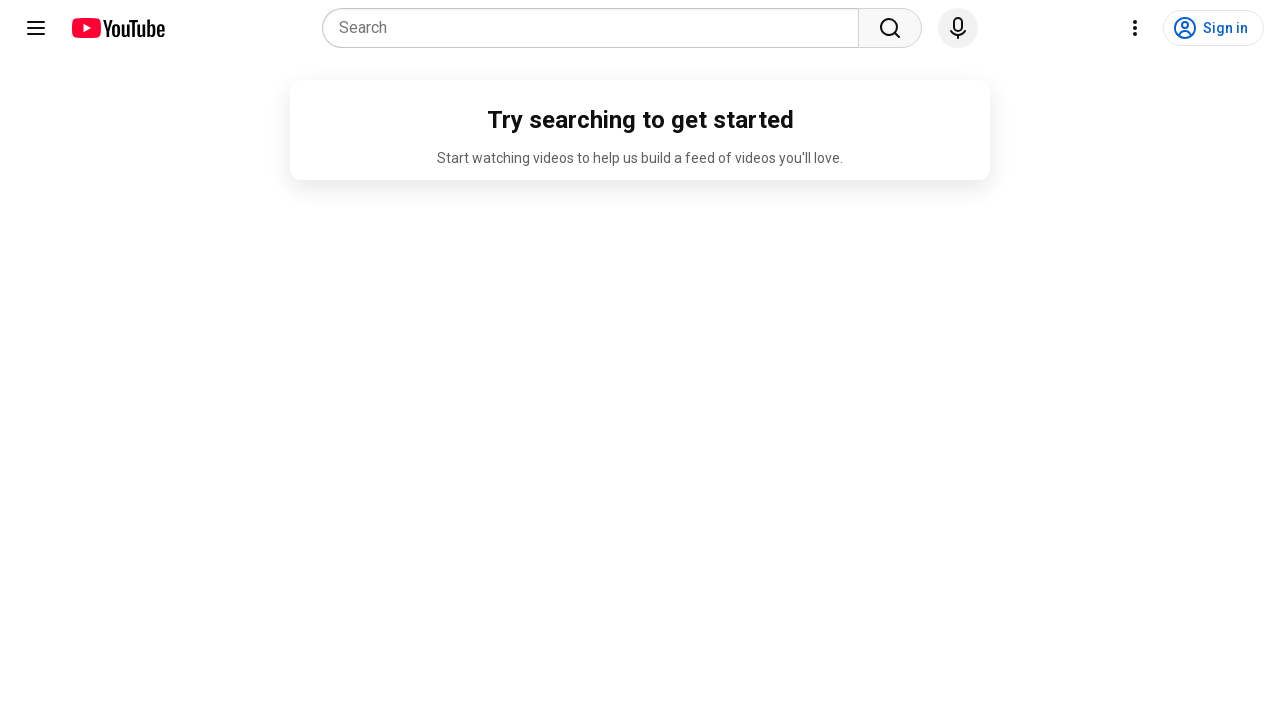